Tests the laminate calculator with a second set of parameters including larger room dimensions and different laminate specifications, then verifies all calculated output values.

Starting URL: https://masterskayapola.ru/kalkulyator/laminata.html

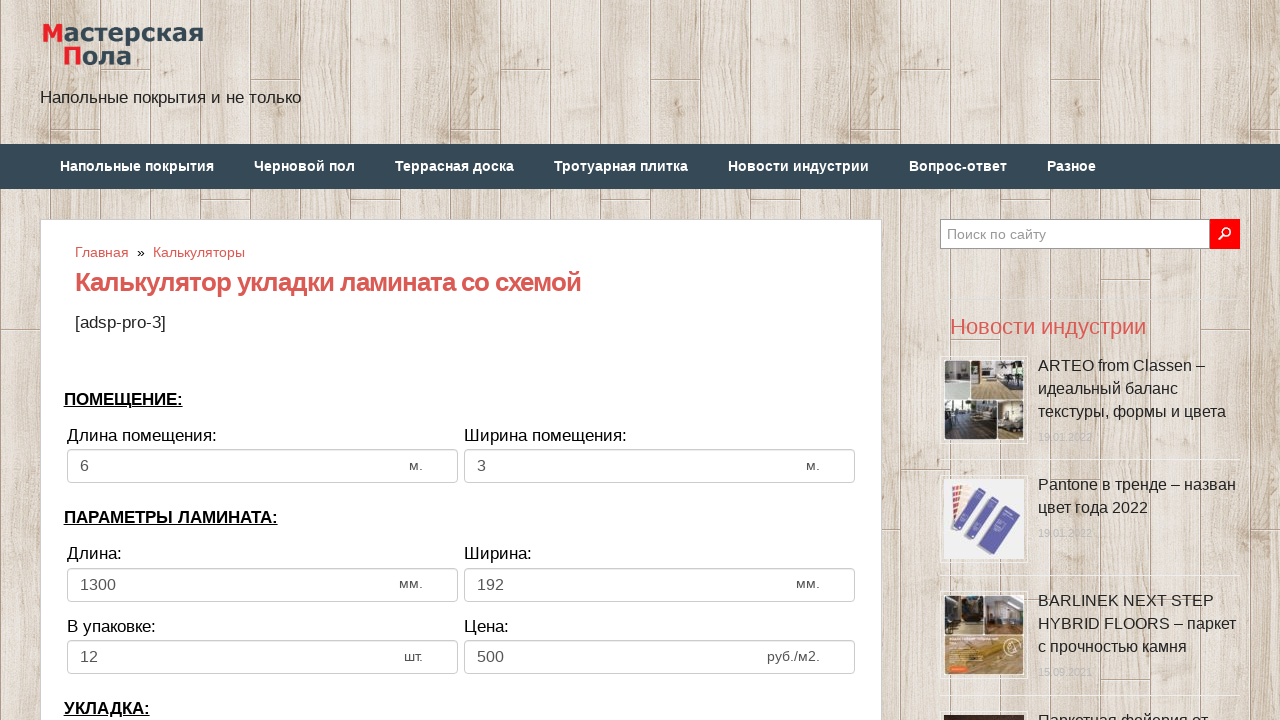

Filled room width with 15 meters on input[name='calc_roomwidth']
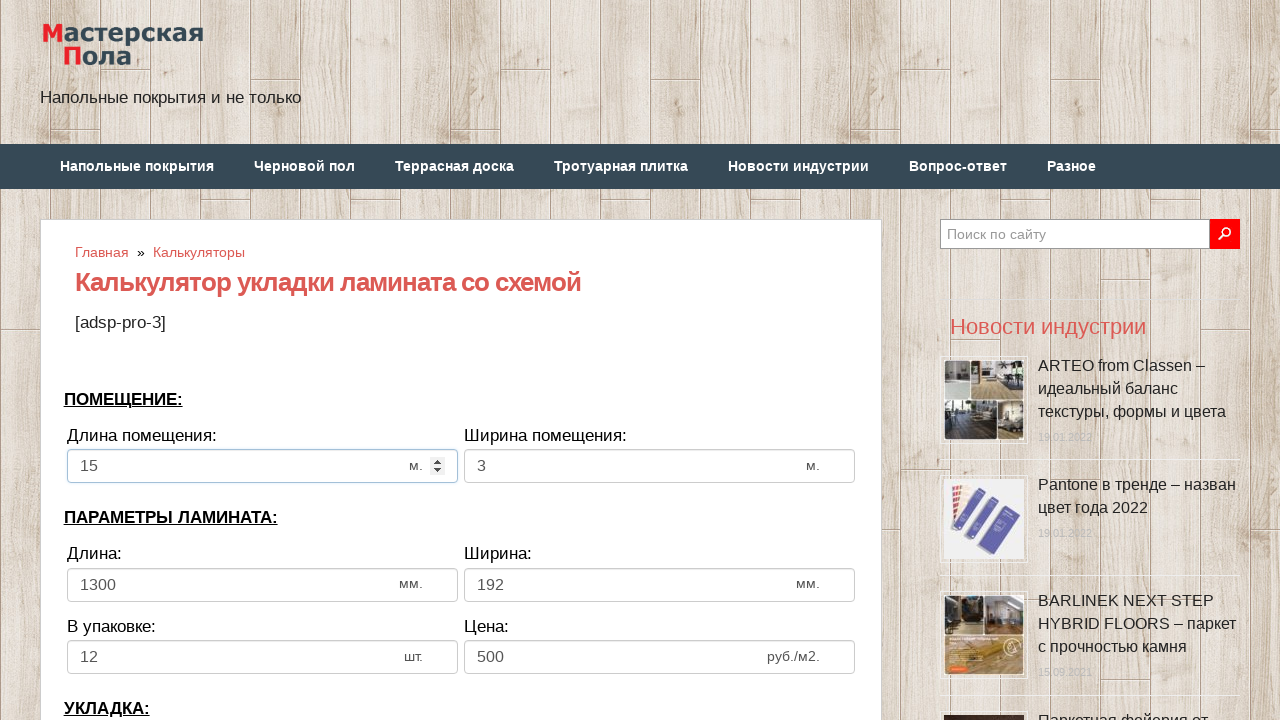

Filled room height with 10 meters on input[name='calc_roomheight']
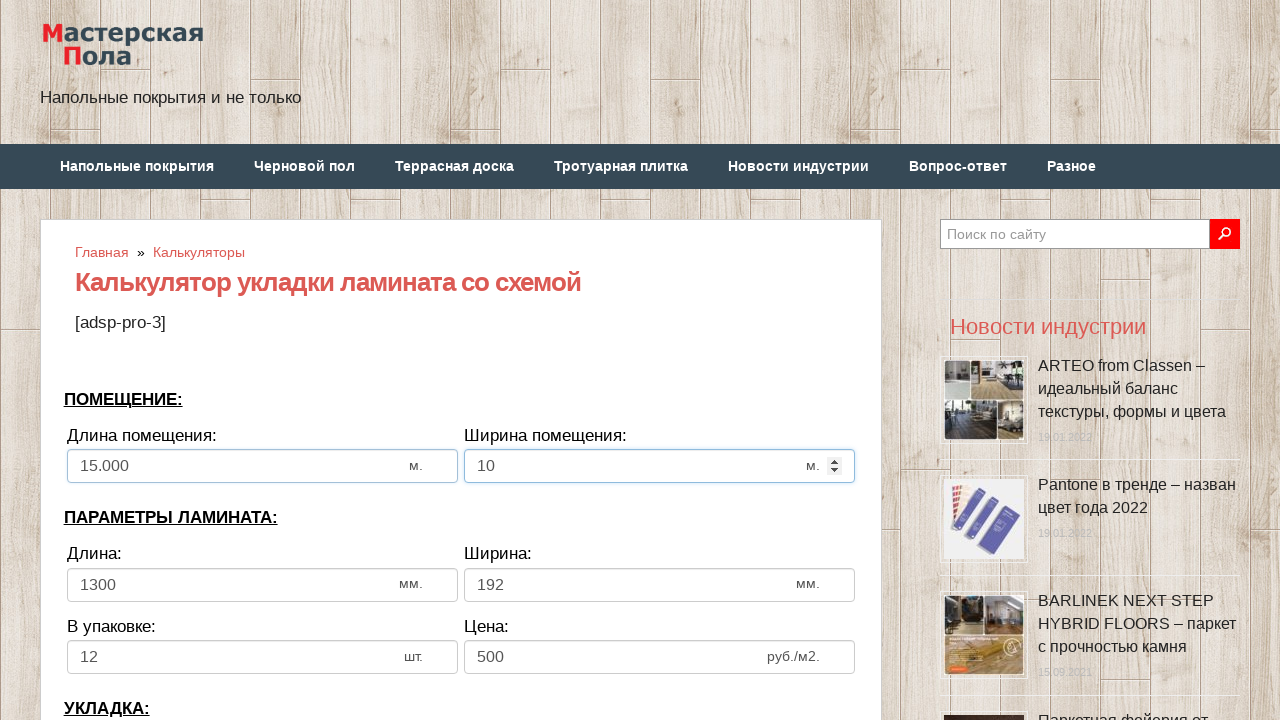

Filled laminate width with 2000 mm on input[name='calc_lamwidth']
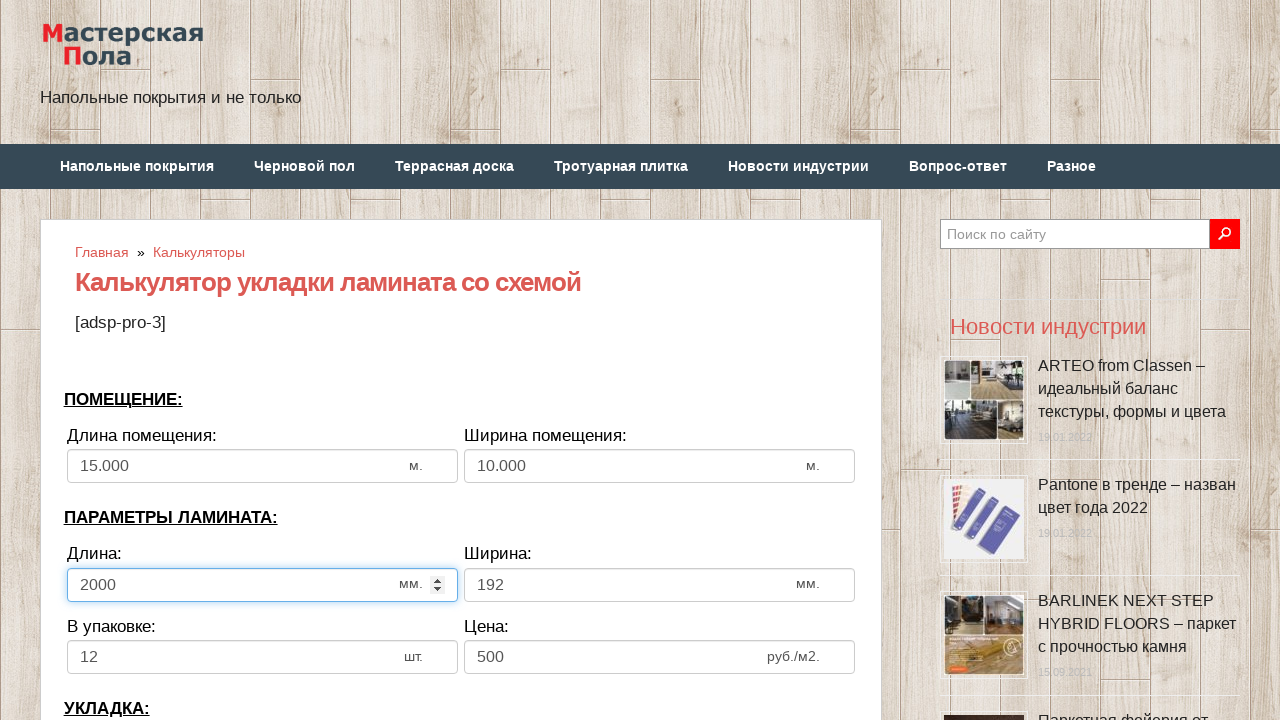

Filled laminate height with 300 mm on input[name='calc_lamheight']
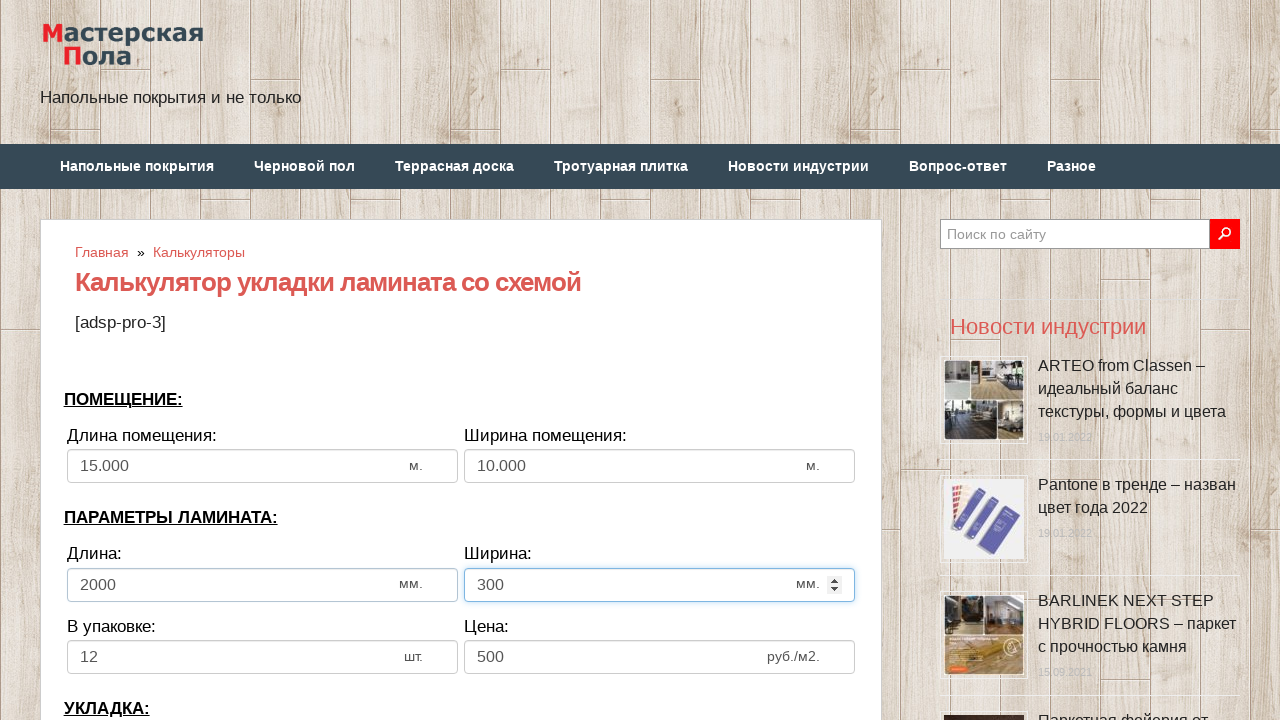

Filled pieces in pack with 20 on input[name='calc_inpack']
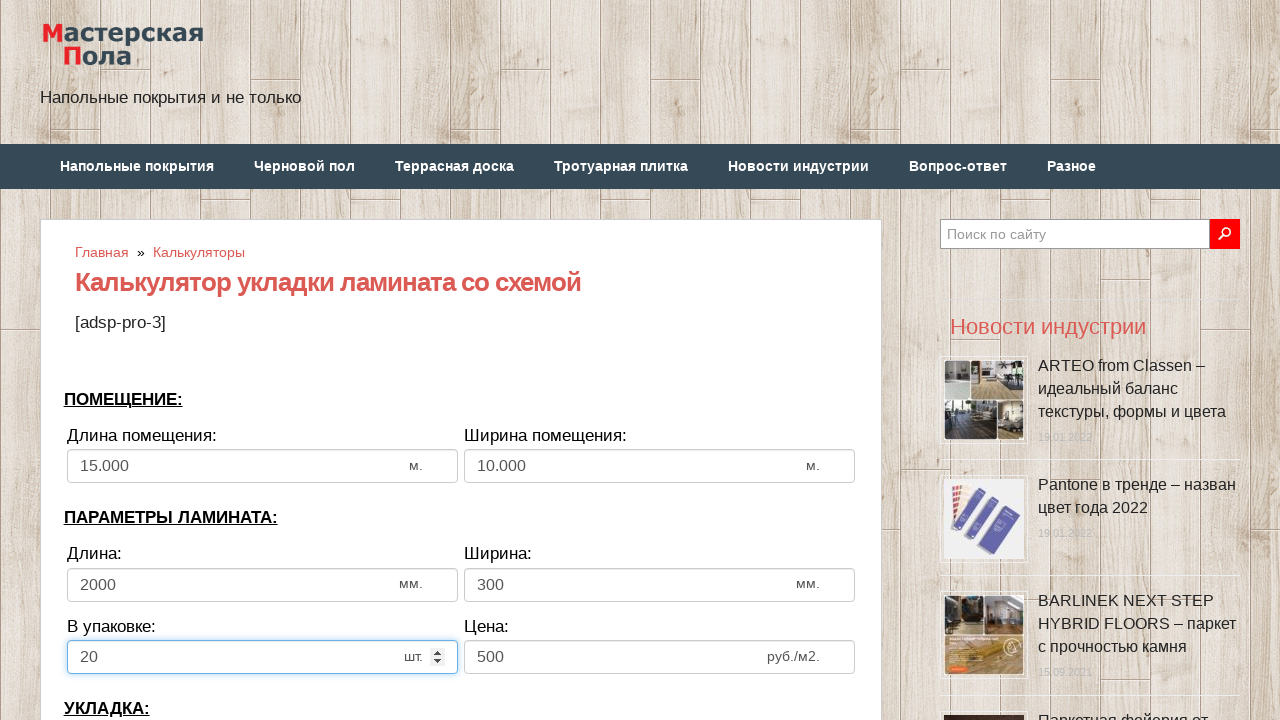

Filled price with 3800 rubles on input[name='calc_price']
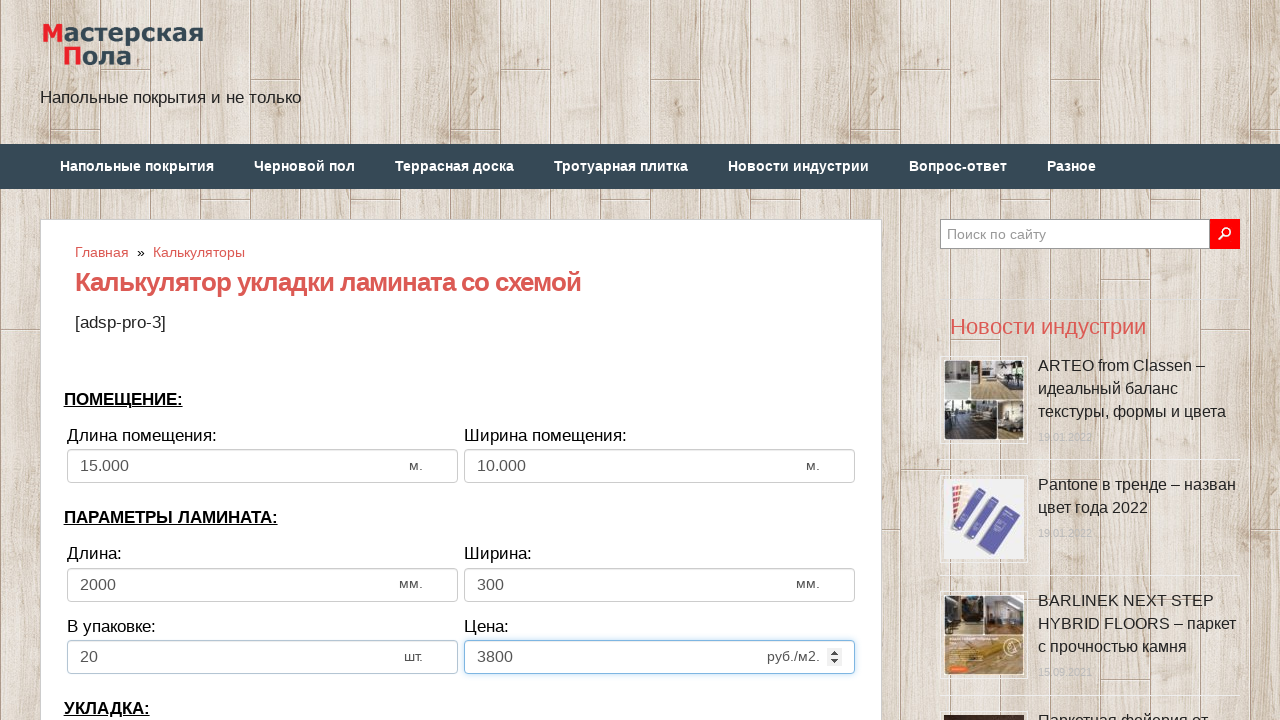

Selected second laying direction option on select[name='calc_direct']
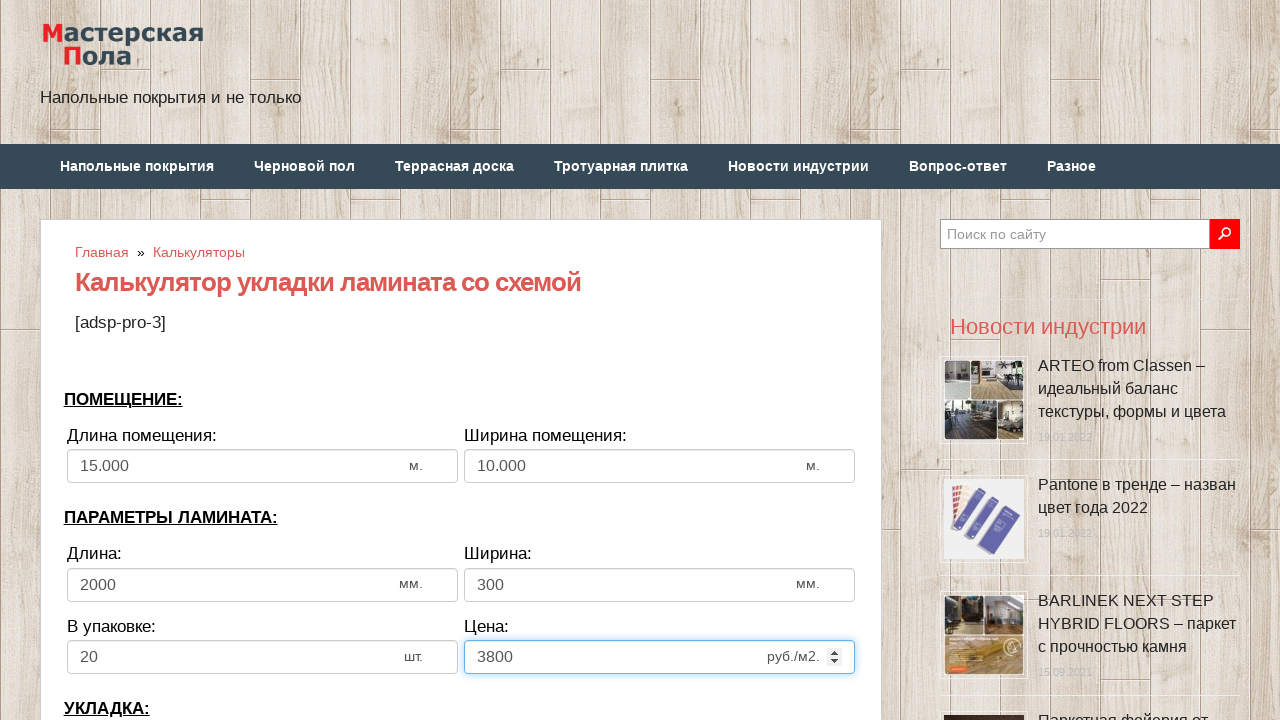

Filled bias/offset with 100 mm on input[name='calc_bias']
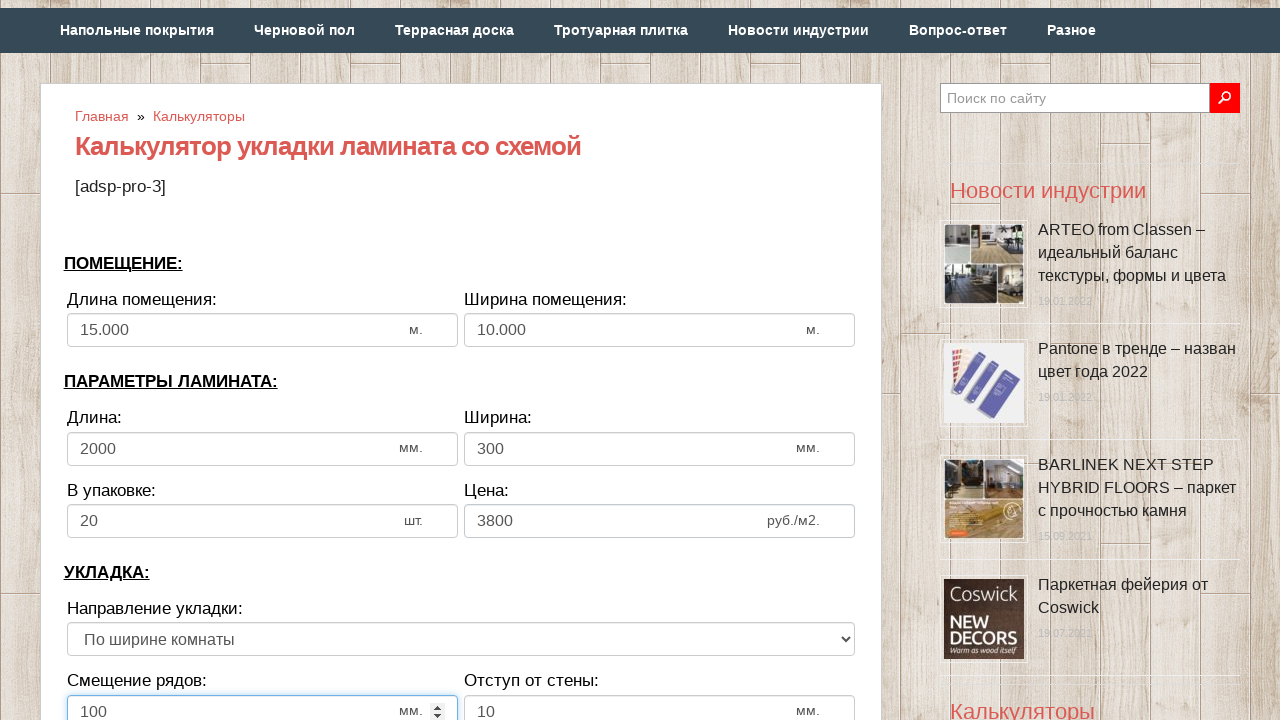

Filled wall distance with 10 mm on input[name='calc_walldist']
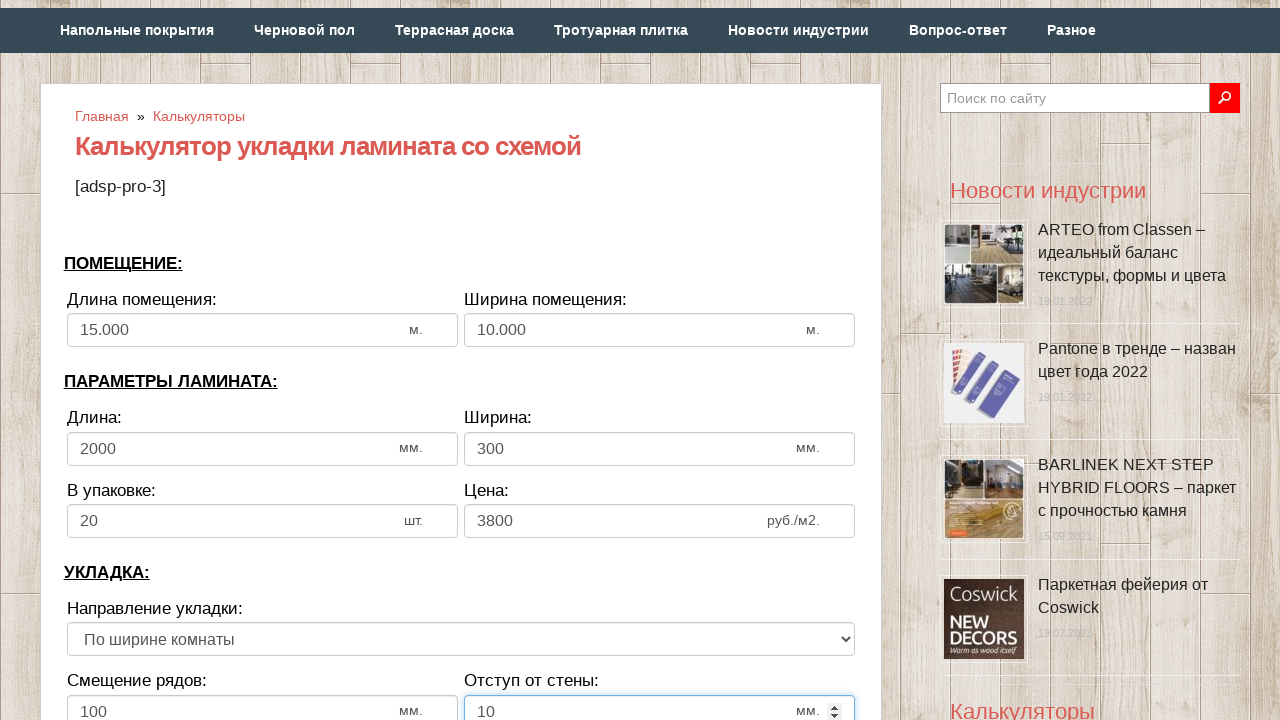

Clicked calculate button to compute laminate requirements at (461, 361) on xpath=//*[@class='btn btn-secondary btn-lg tocalc']
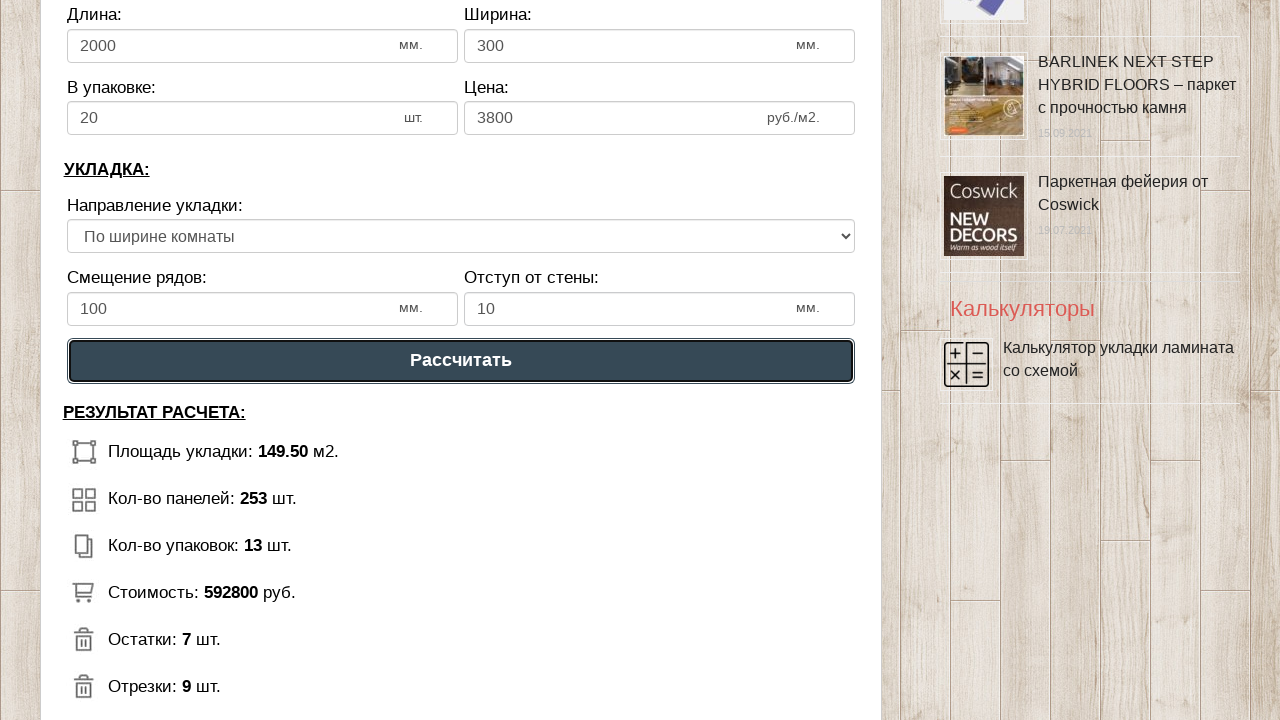

Calculation results loaded and displayed
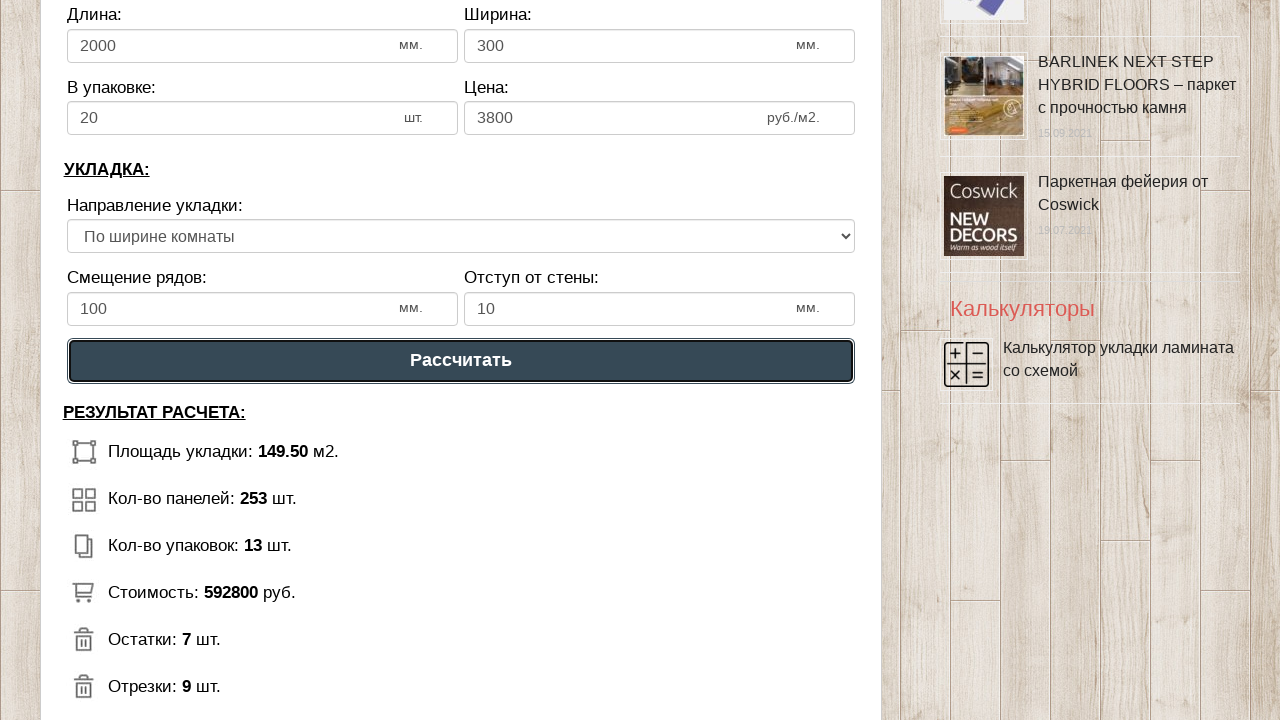

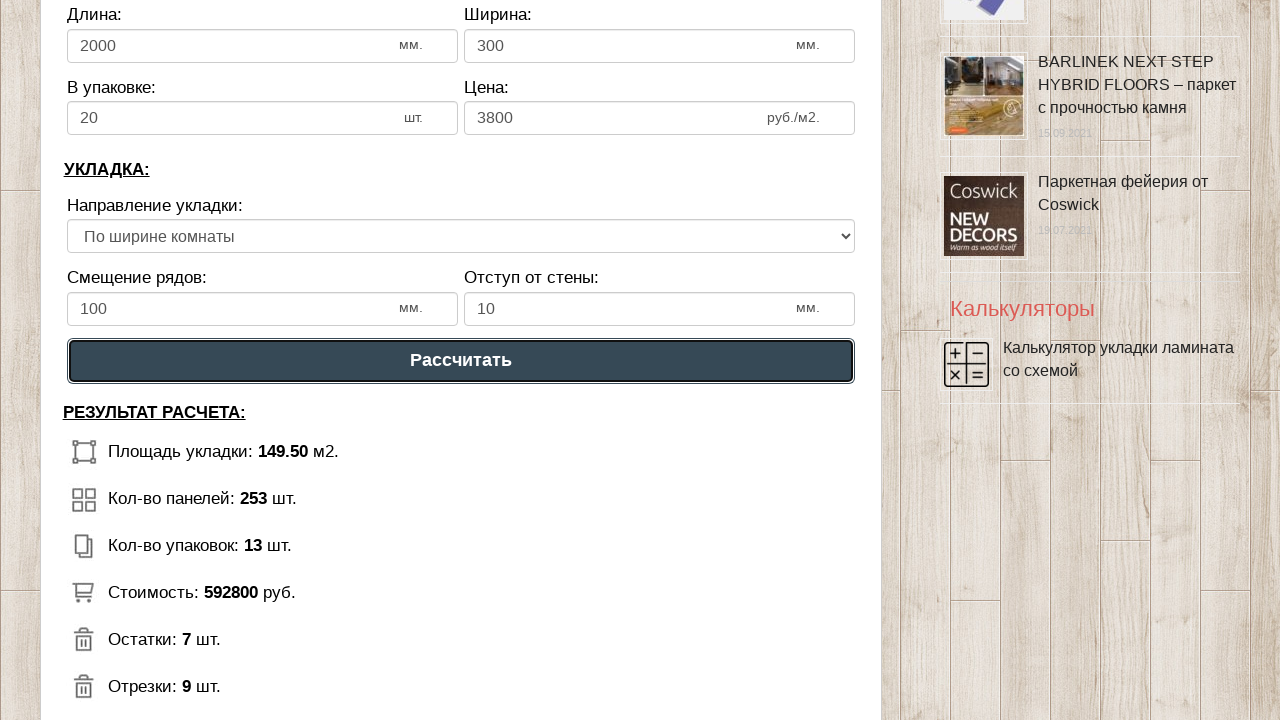